Navigates to the Grimey blog page and verifies that blog post titles (h3 elements) are present and loaded correctly.

Starting URL: https://grimey.com/blog

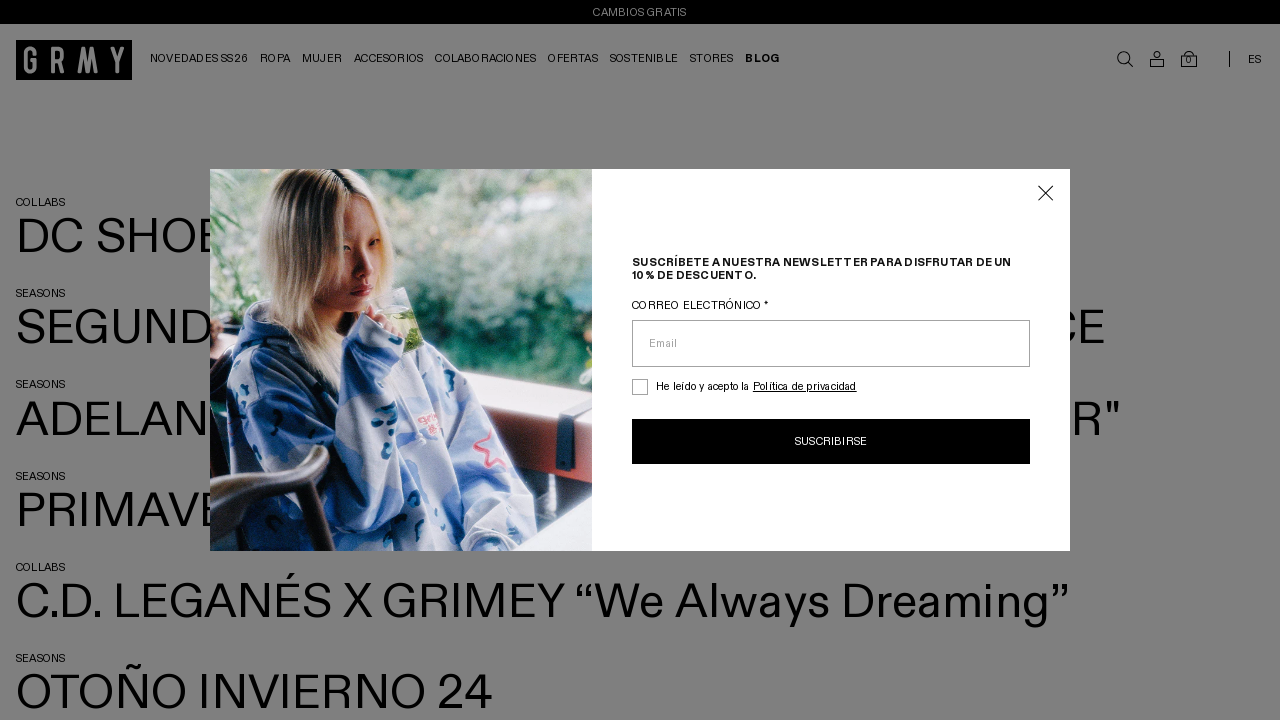

Waited for page to fully load (networkidle)
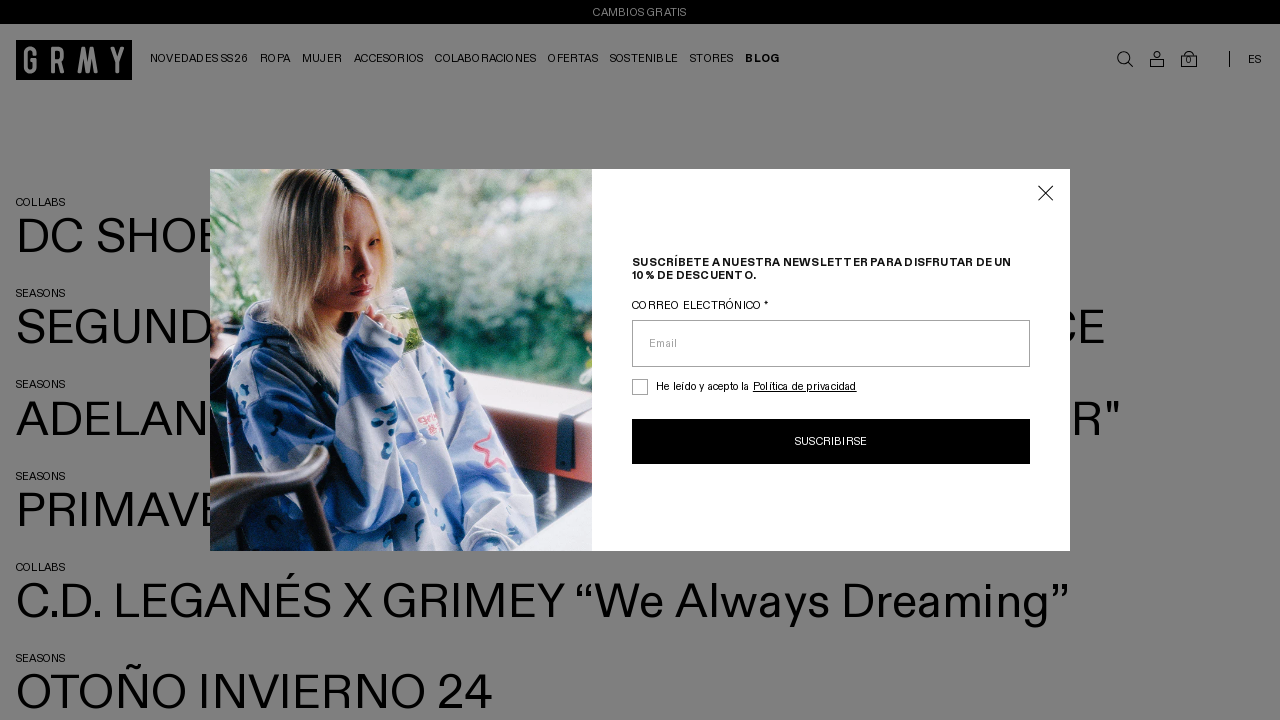

Blog post title elements (h3) are now visible
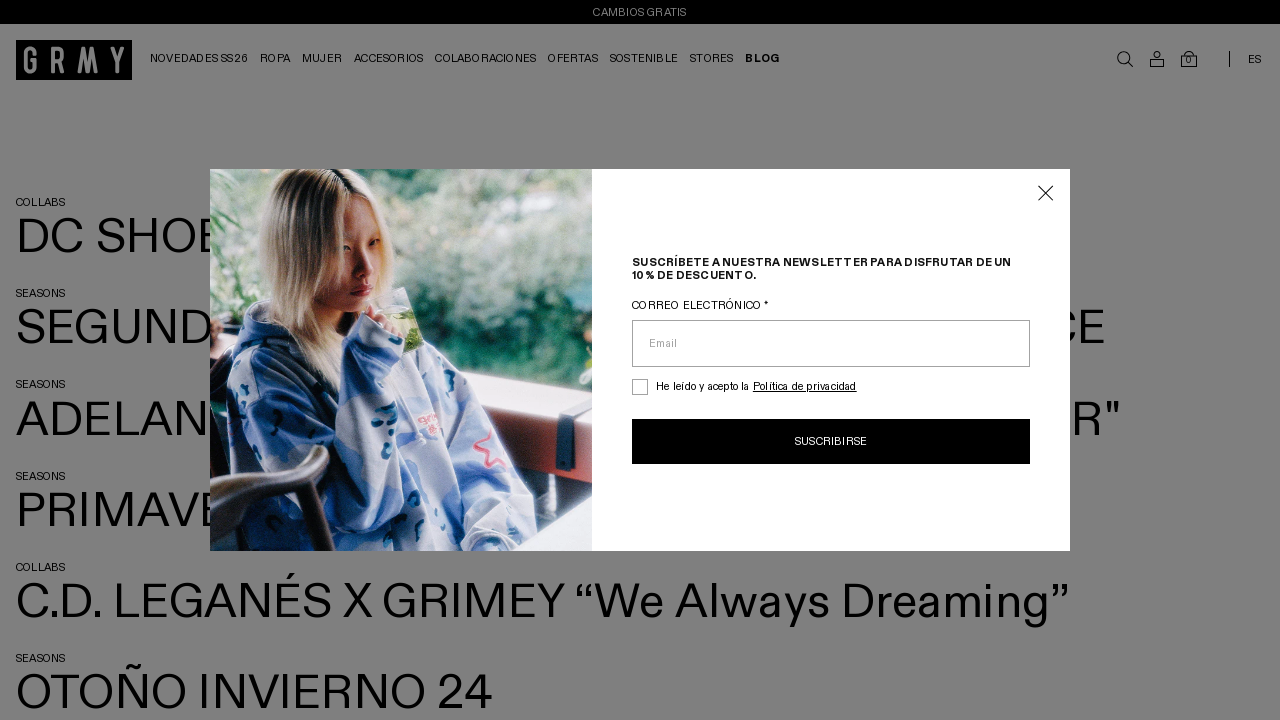

Verified that blog post titles are present: found 8 h3 elements
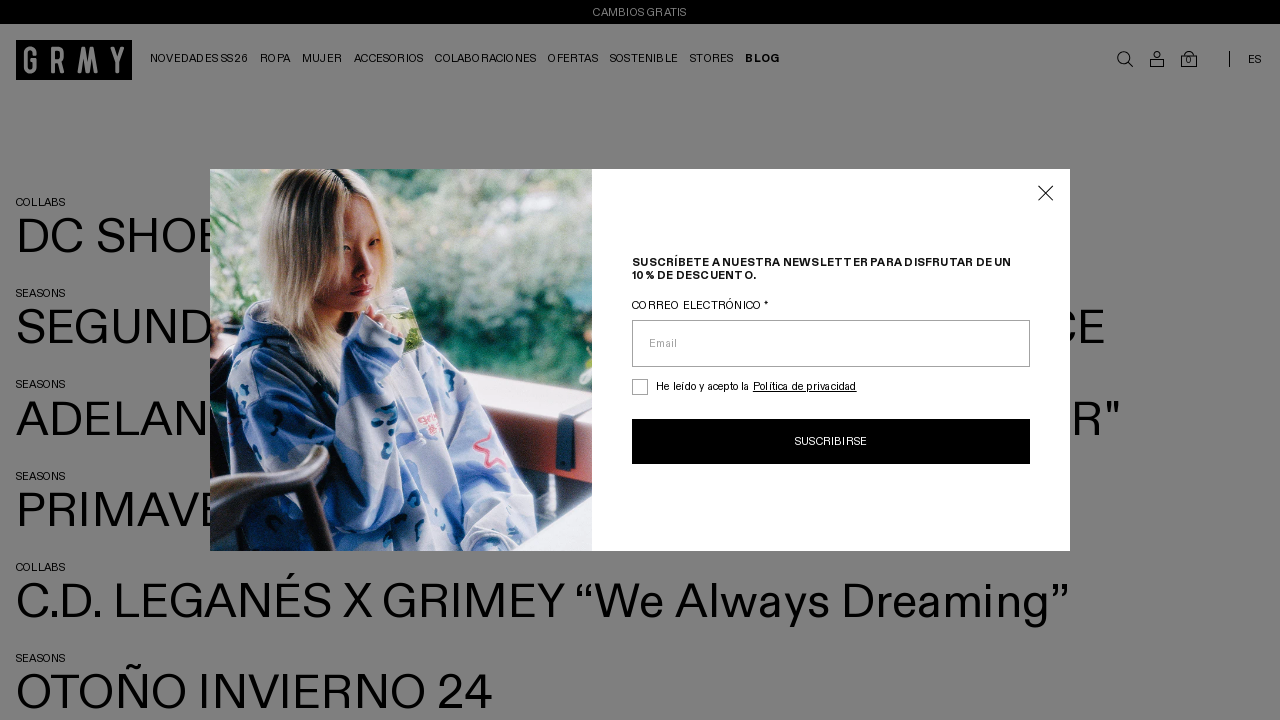

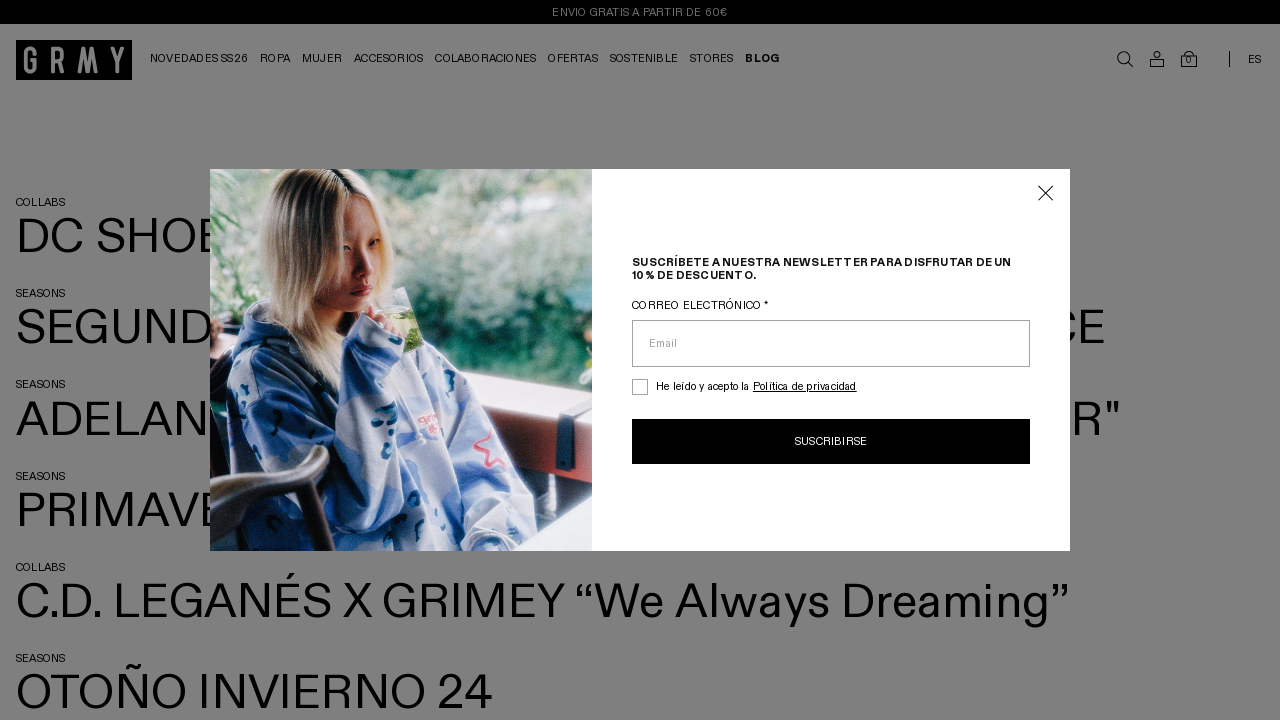